Tests the Remember Me checkbox functionality on a login page by clicking it and verifying it's checked

Starting URL: http://cms.demo.katalon.com/my-account/

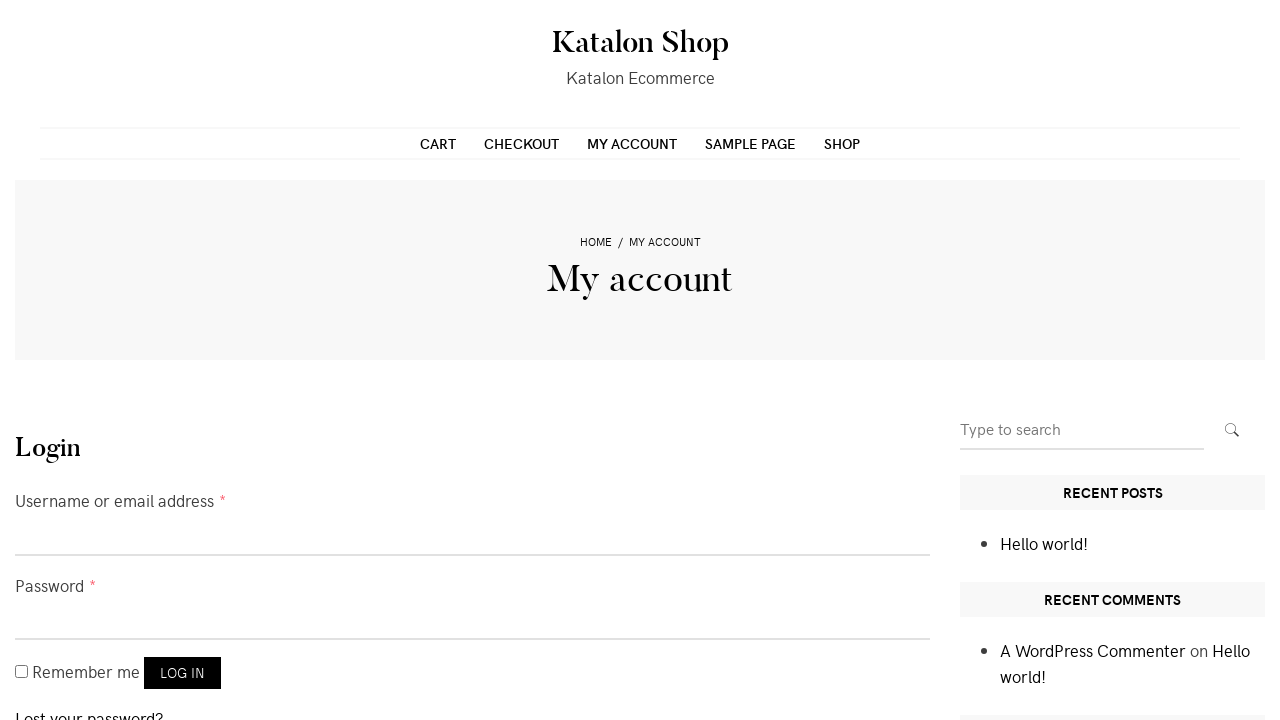

Clicked the Remember Me checkbox at (22, 672) on #rememberme
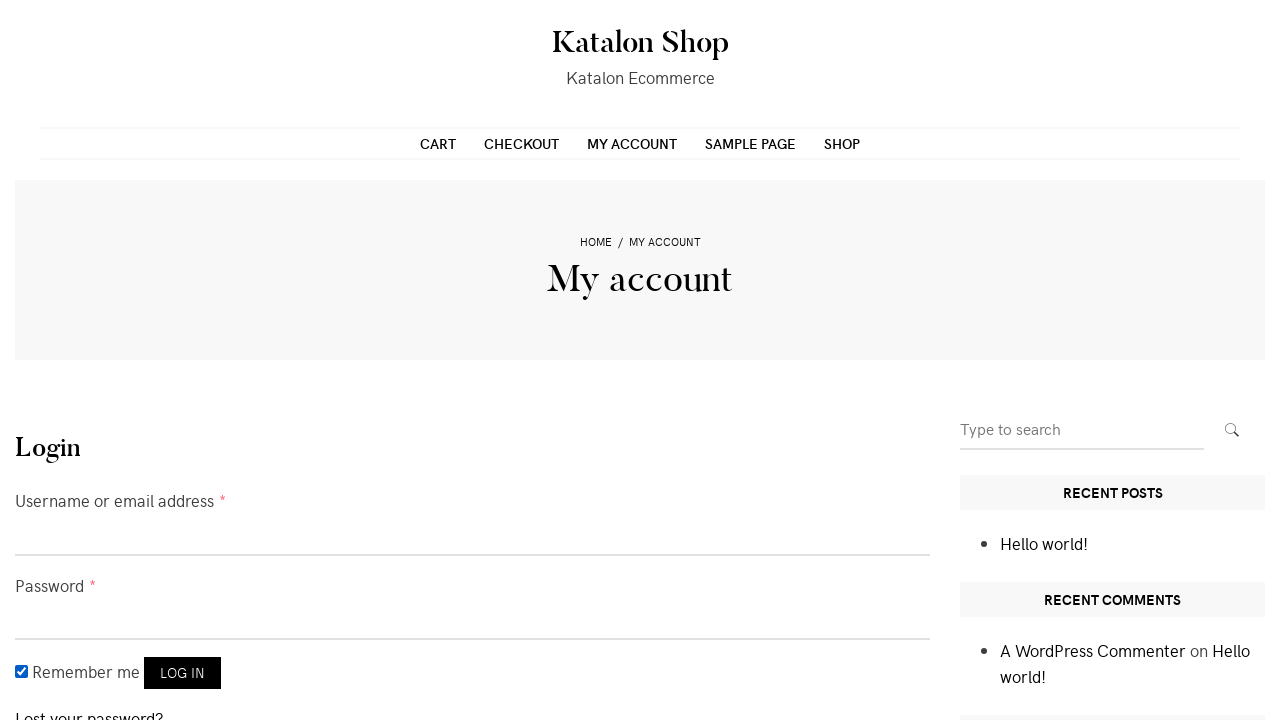

Verified Remember Me checkbox is checked
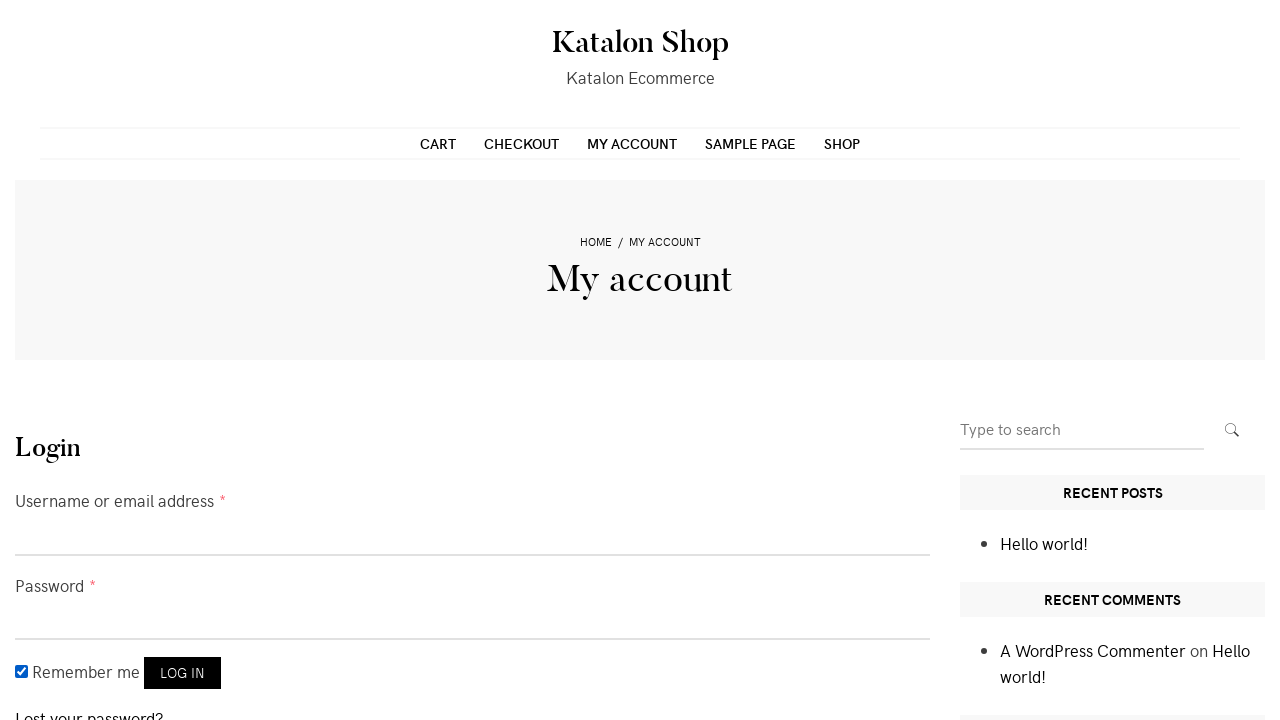

Assertion passed: Remember Me checkbox is checked
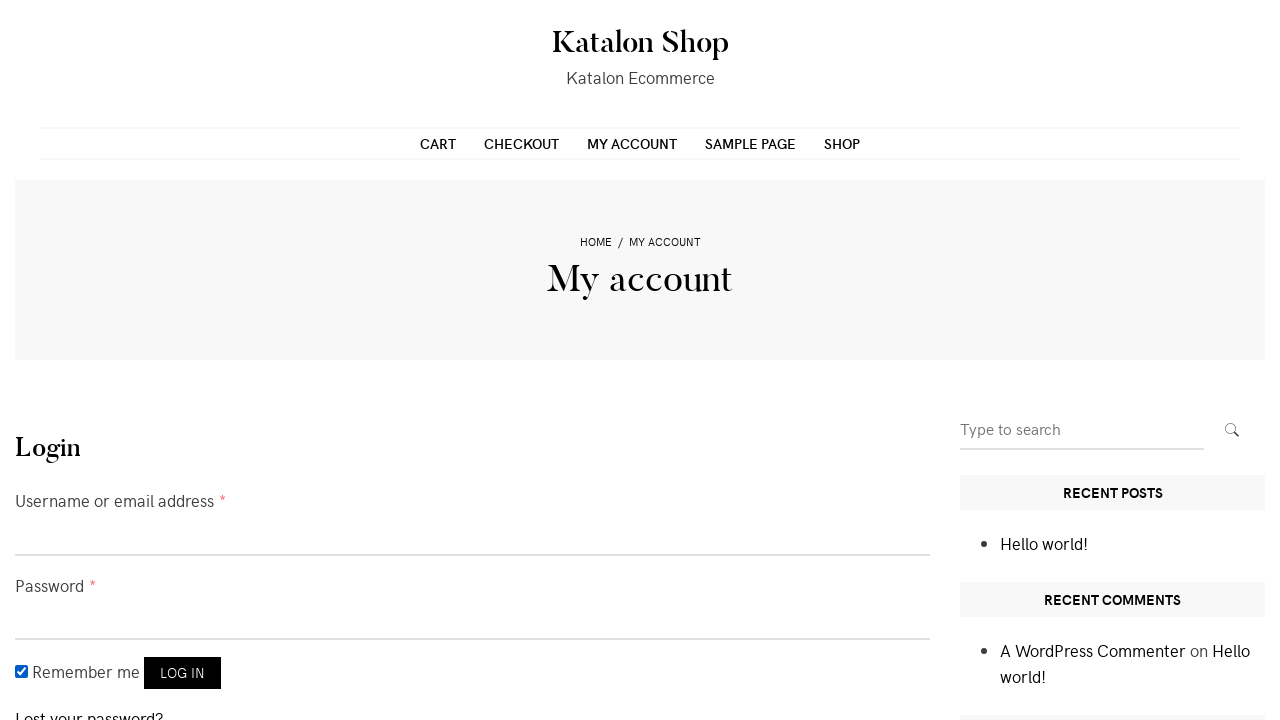

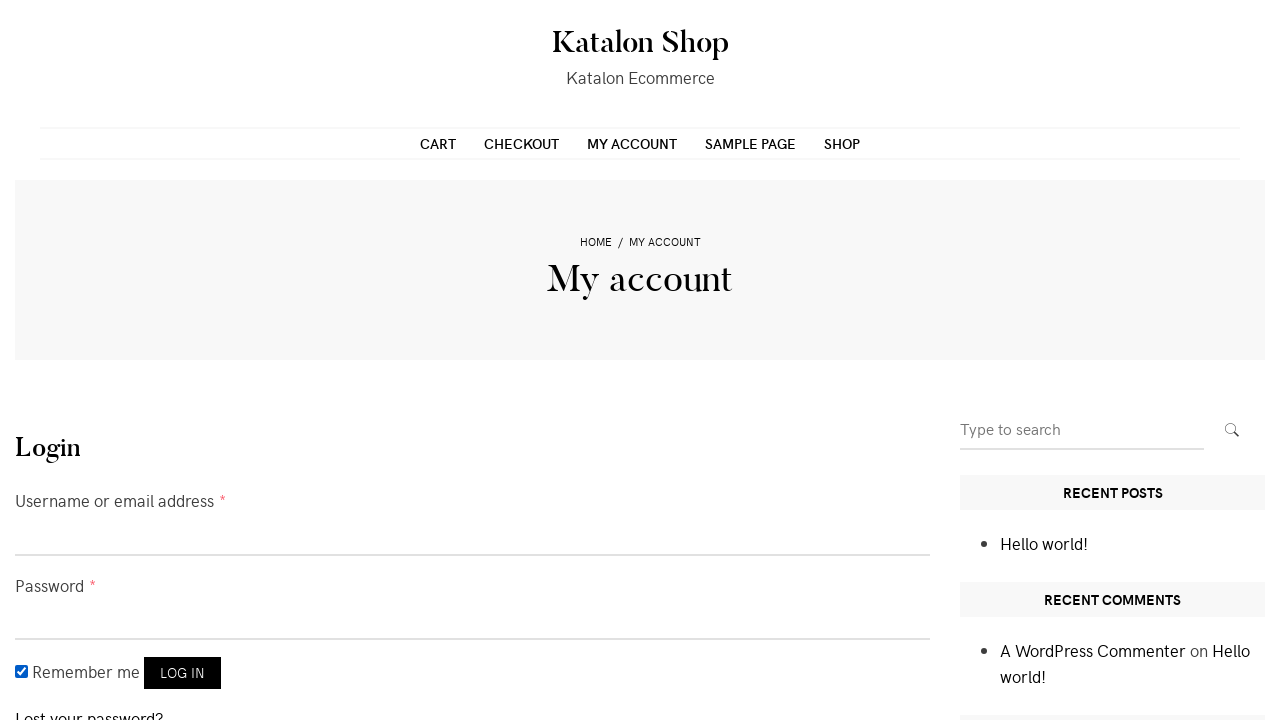